Tests link navigation functionality on a blog page by clicking various links (Home, Newer Post, Older Post), verifying link attributes, and checking for broken links by examining page titles.

Starting URL: http://only-testing-blog.blogspot.com/2014/05/login.html

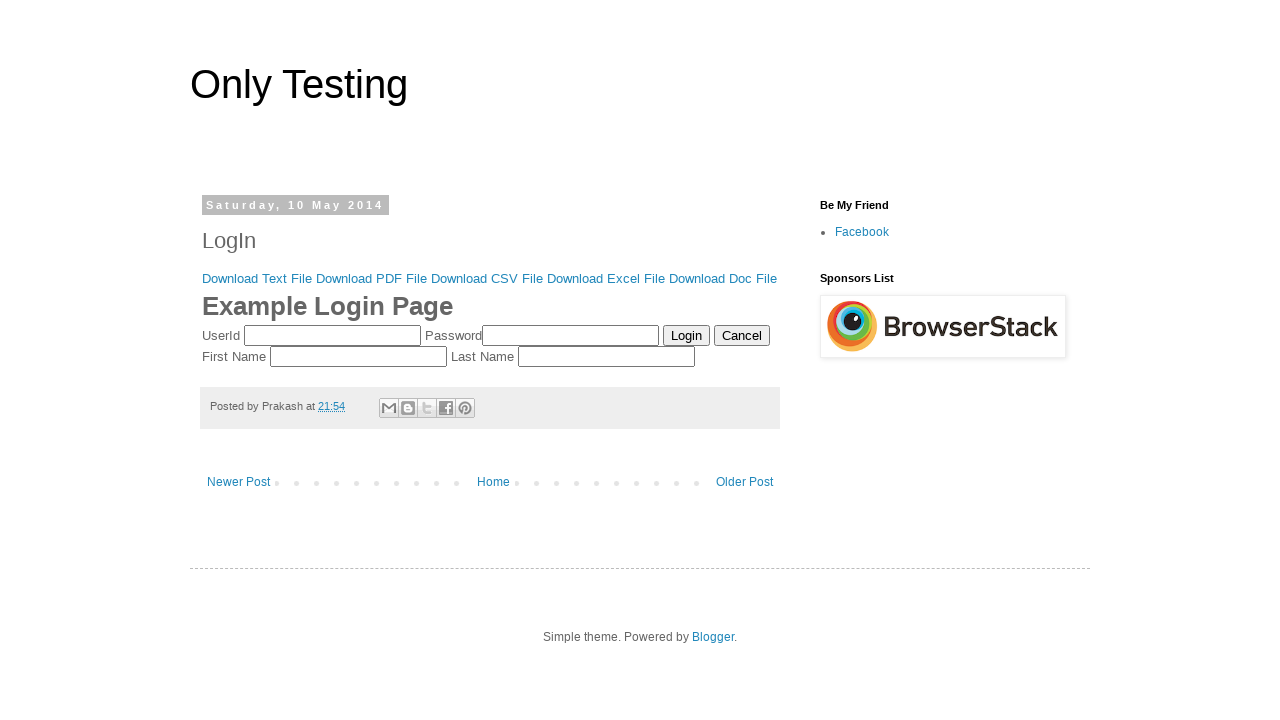

Clicked 'Home' link at (493, 482) on a:has-text('Home')
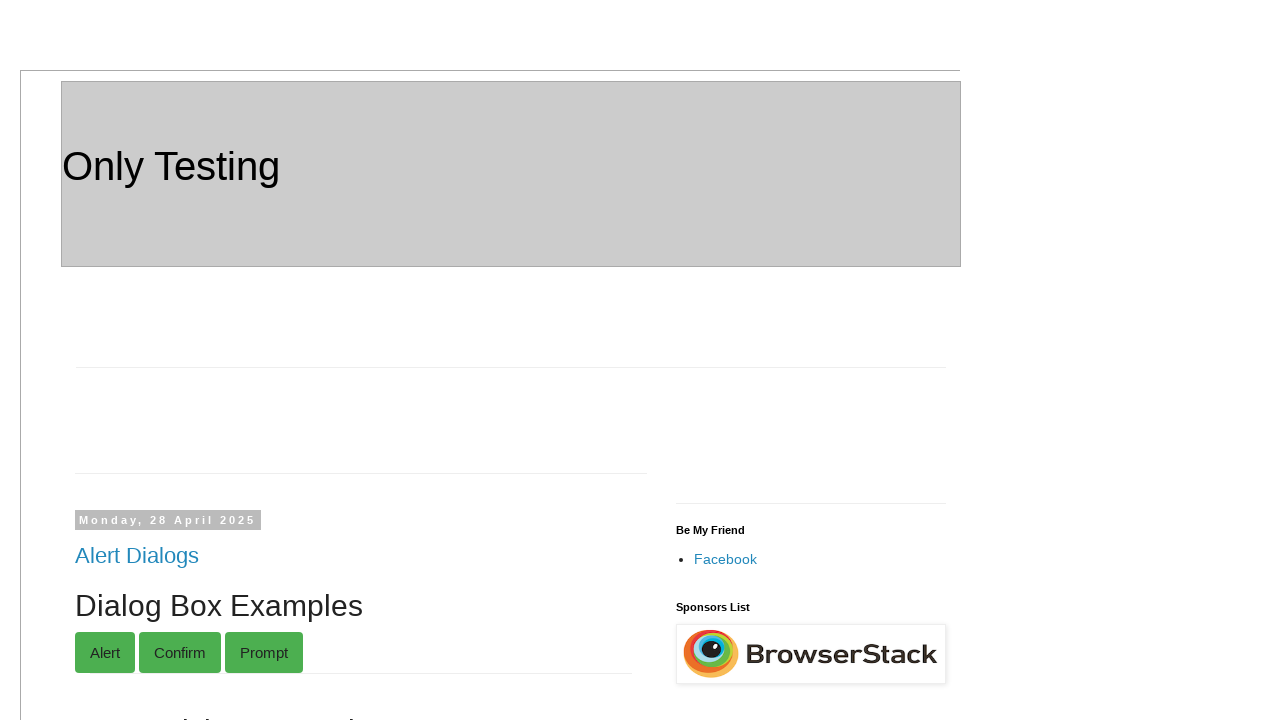

Navigated back to login page
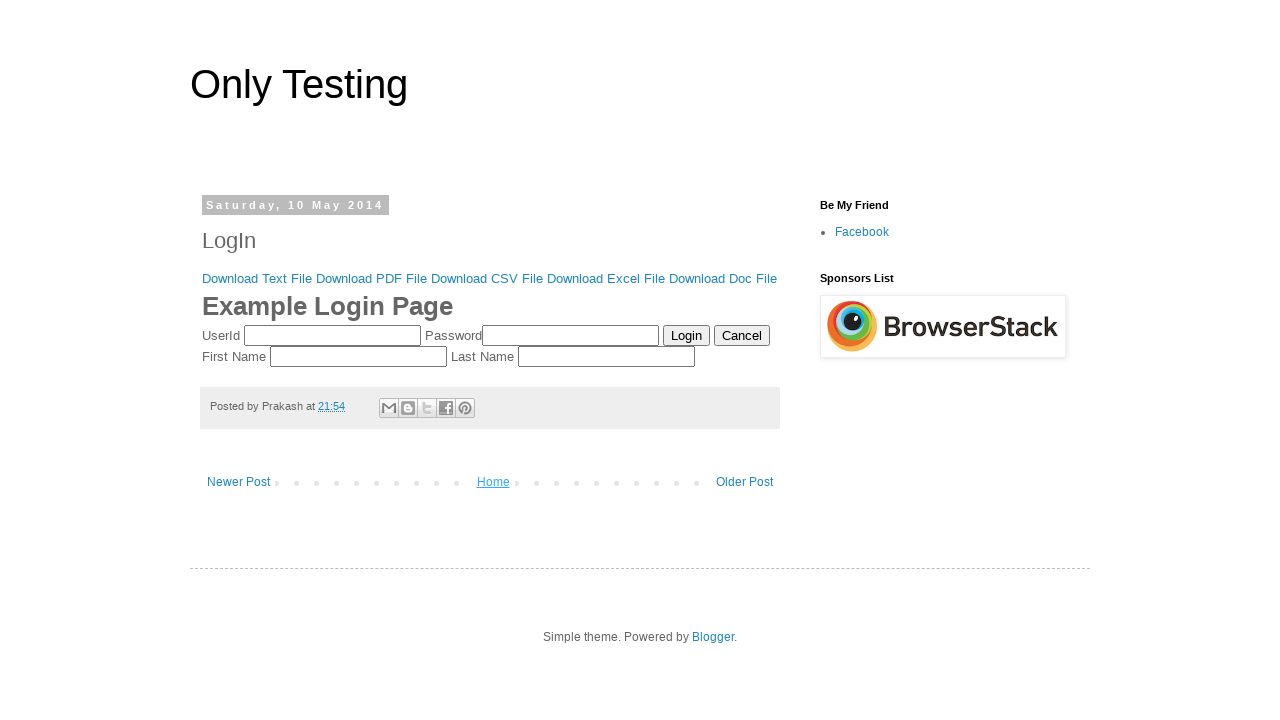

Located 'Newer Post' link element
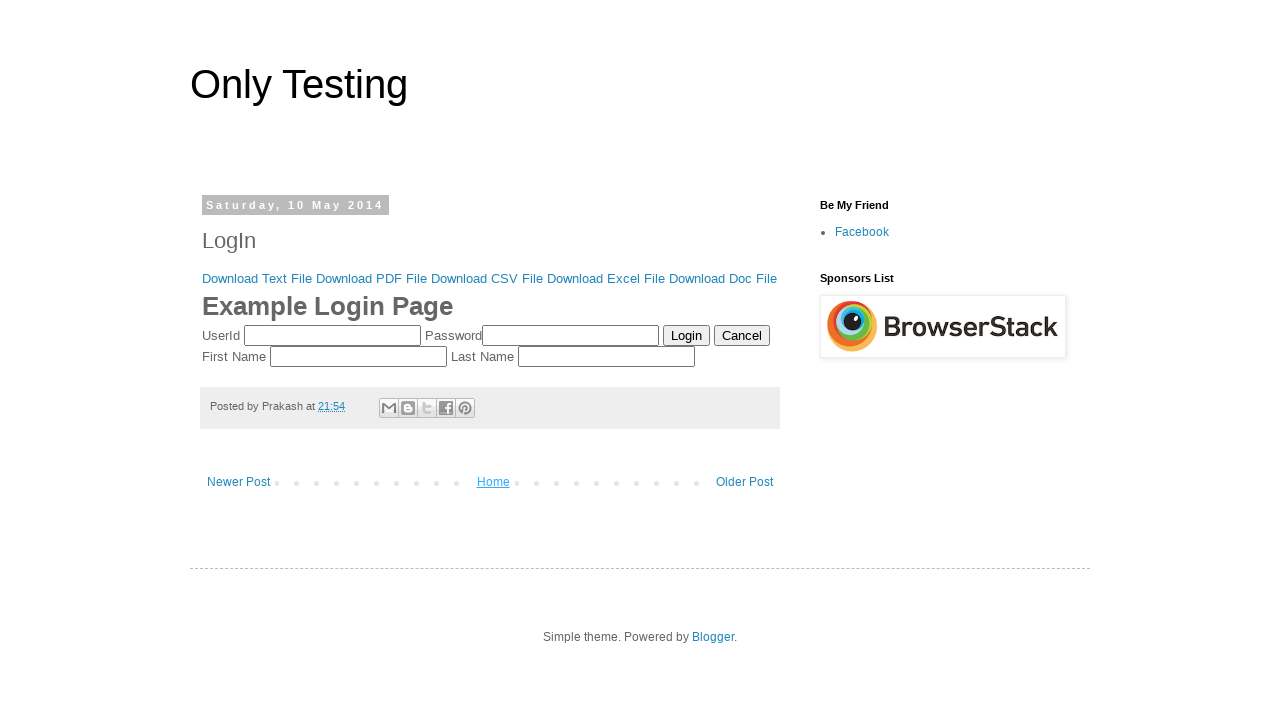

Retrieved href attribute of 'Newer Post' link: http://only-testing-blog.blogspot.com/2014/05/form.html
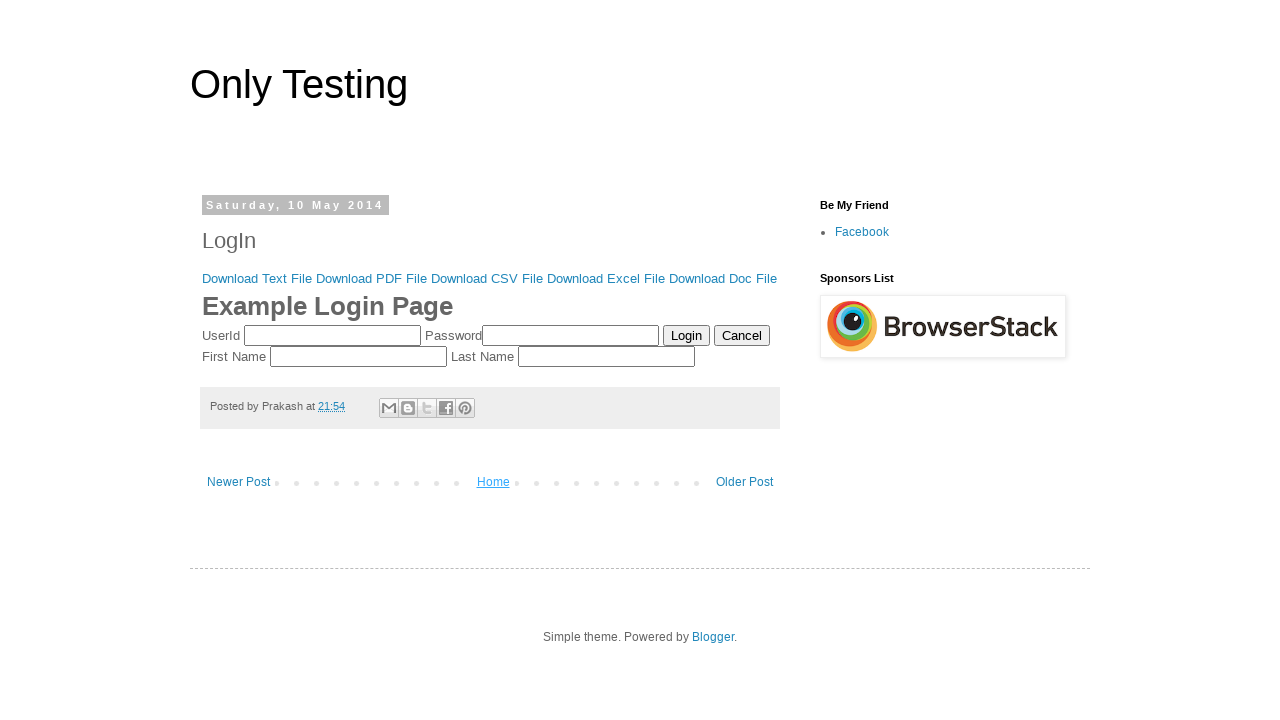

Clicked 'Older Post' link at (744, 482) on a:has-text('Older Post')
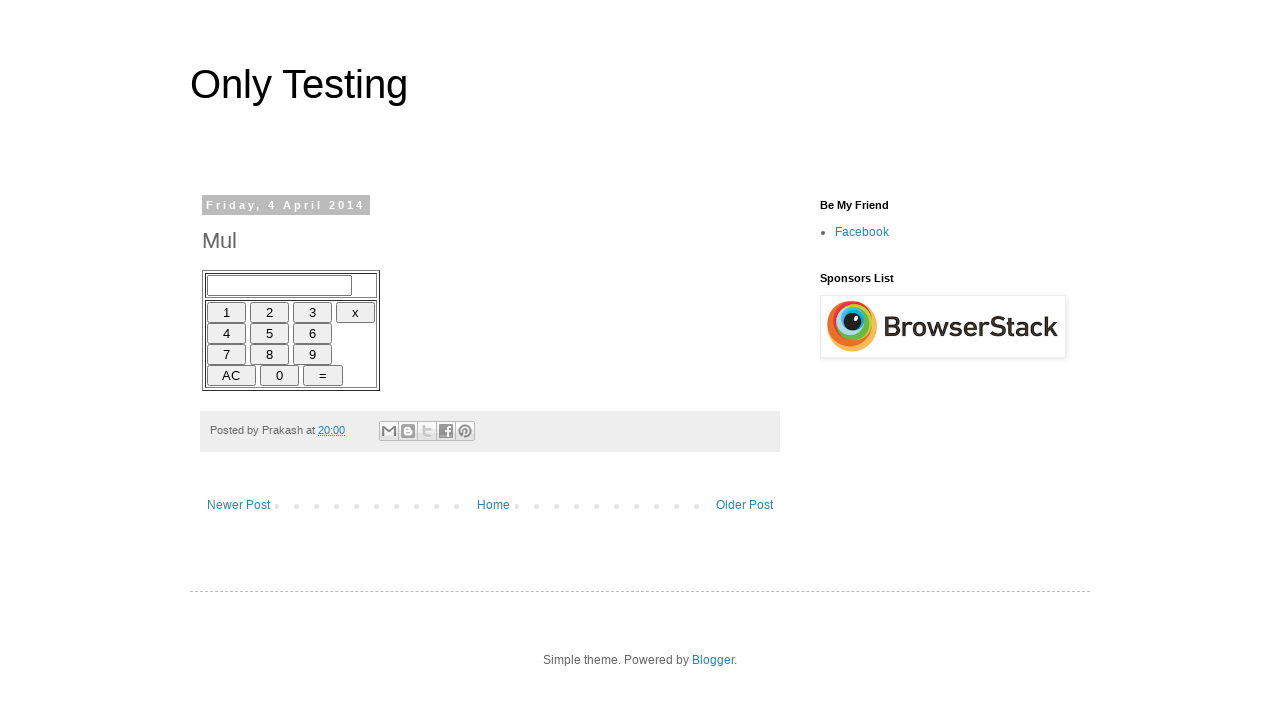

Retrieved page title: Only Testing: Mul
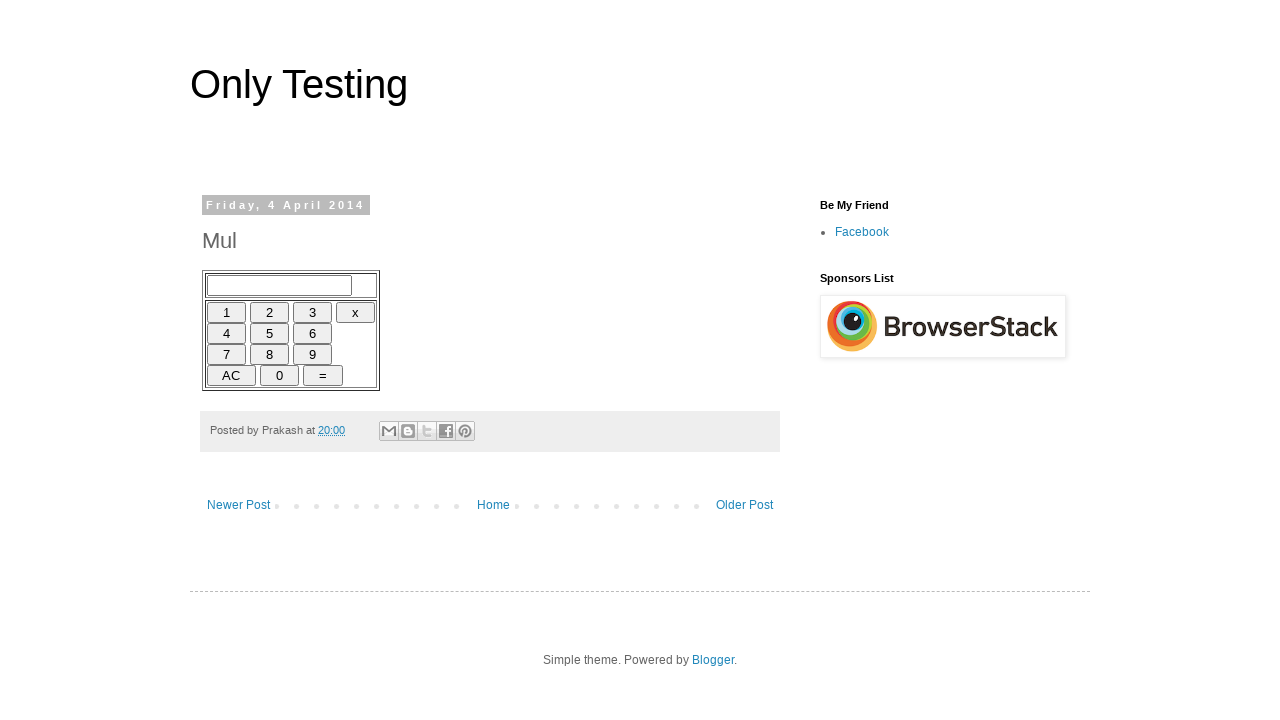

Confirmed 'Older Post' link is working (no 404 in title)
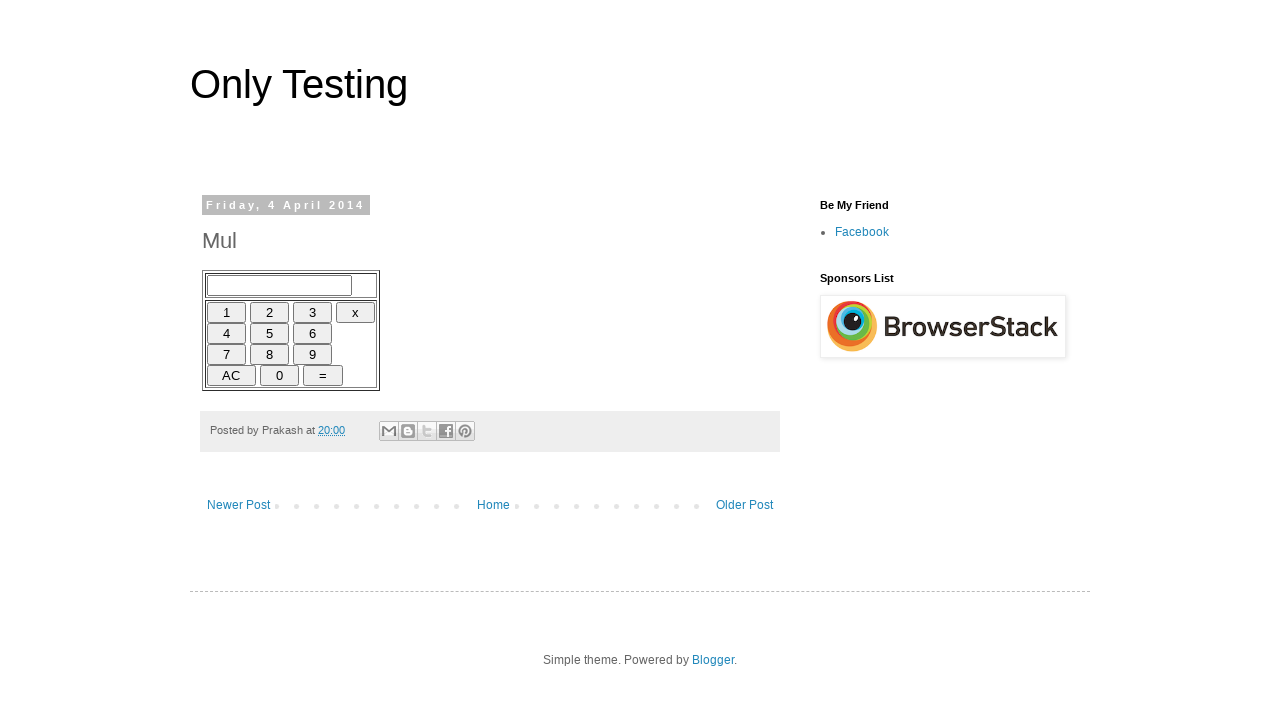

Navigated back from 'Older Post' page
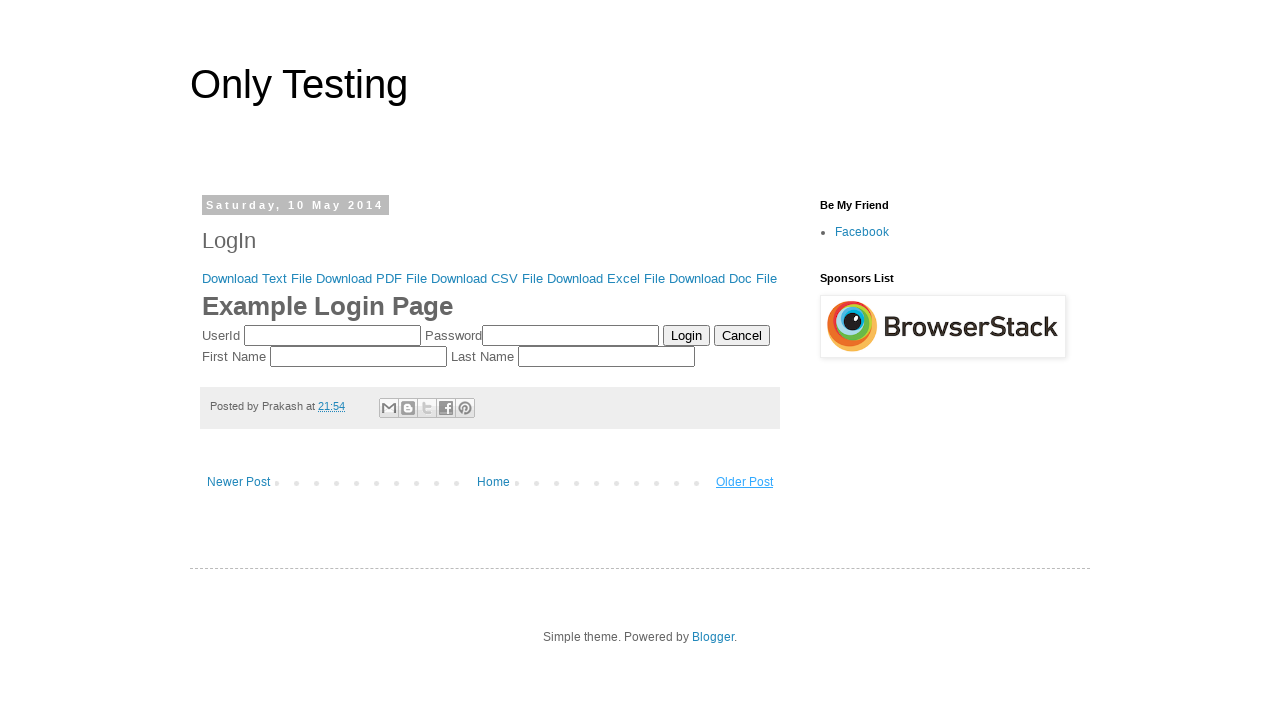

Clicked 'Home' link again (stale element test) at (493, 482) on a:has-text('Home')
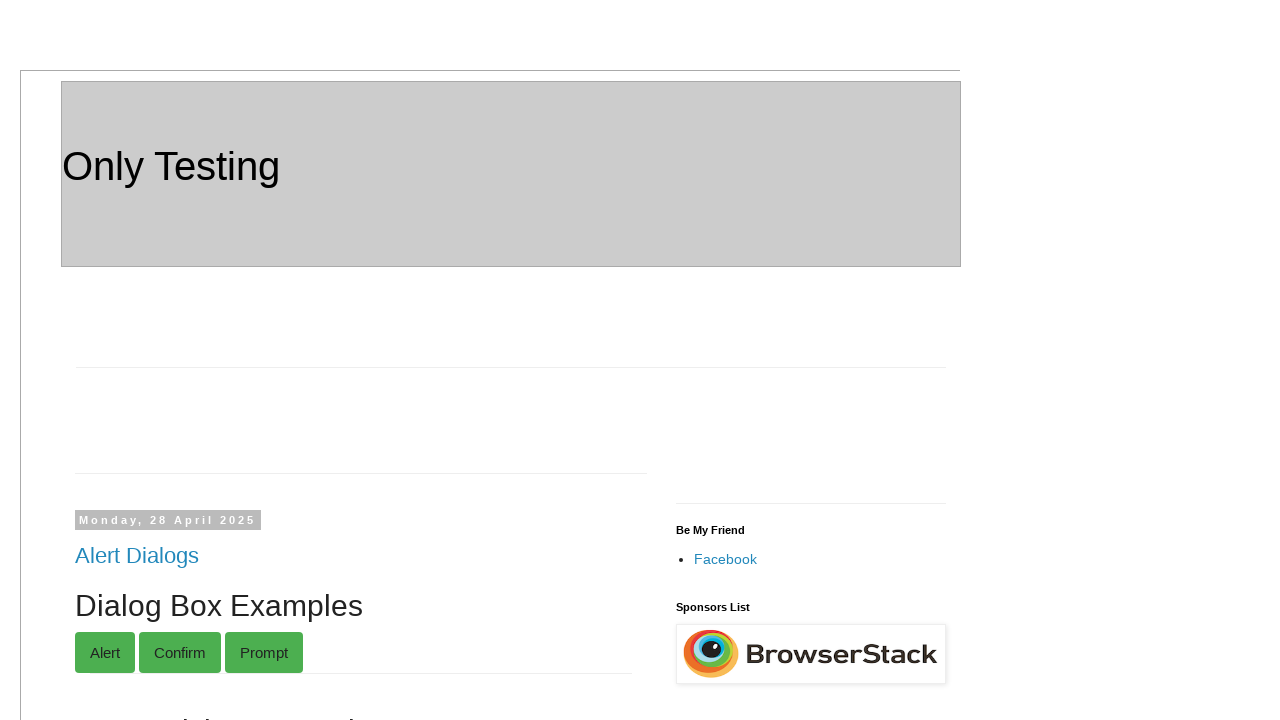

Navigated back to login page again
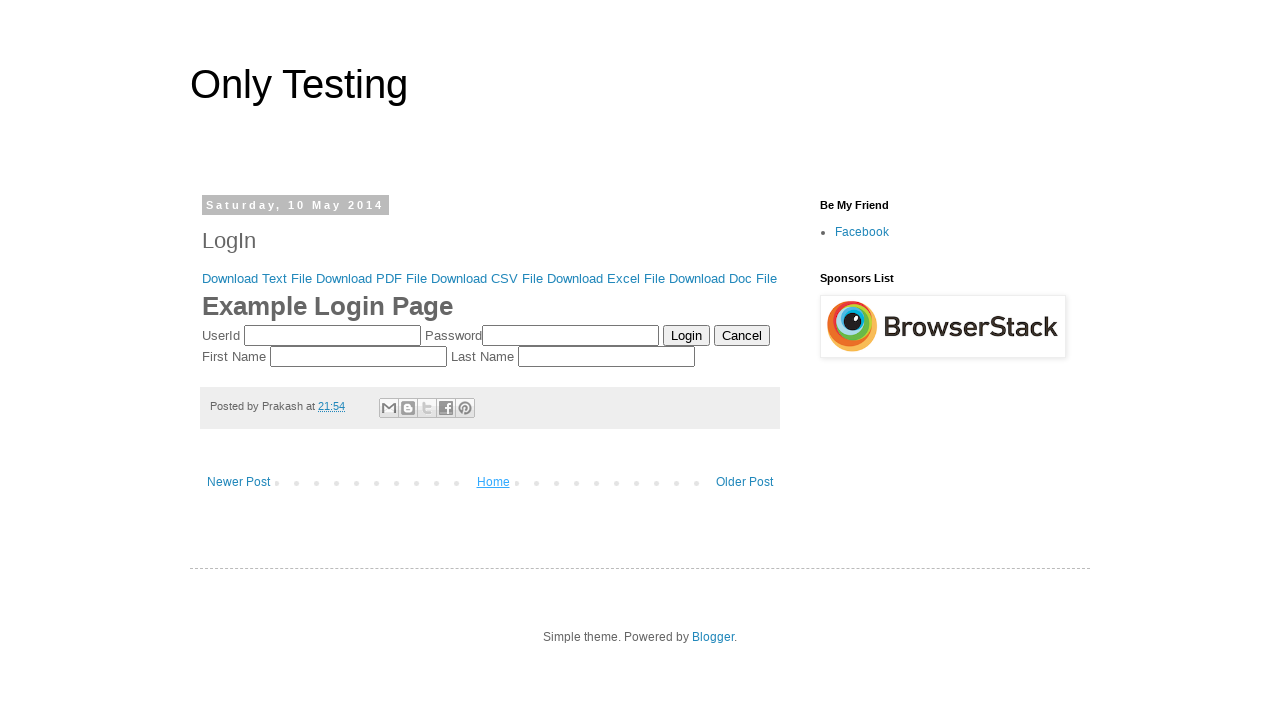

Located all links on the page
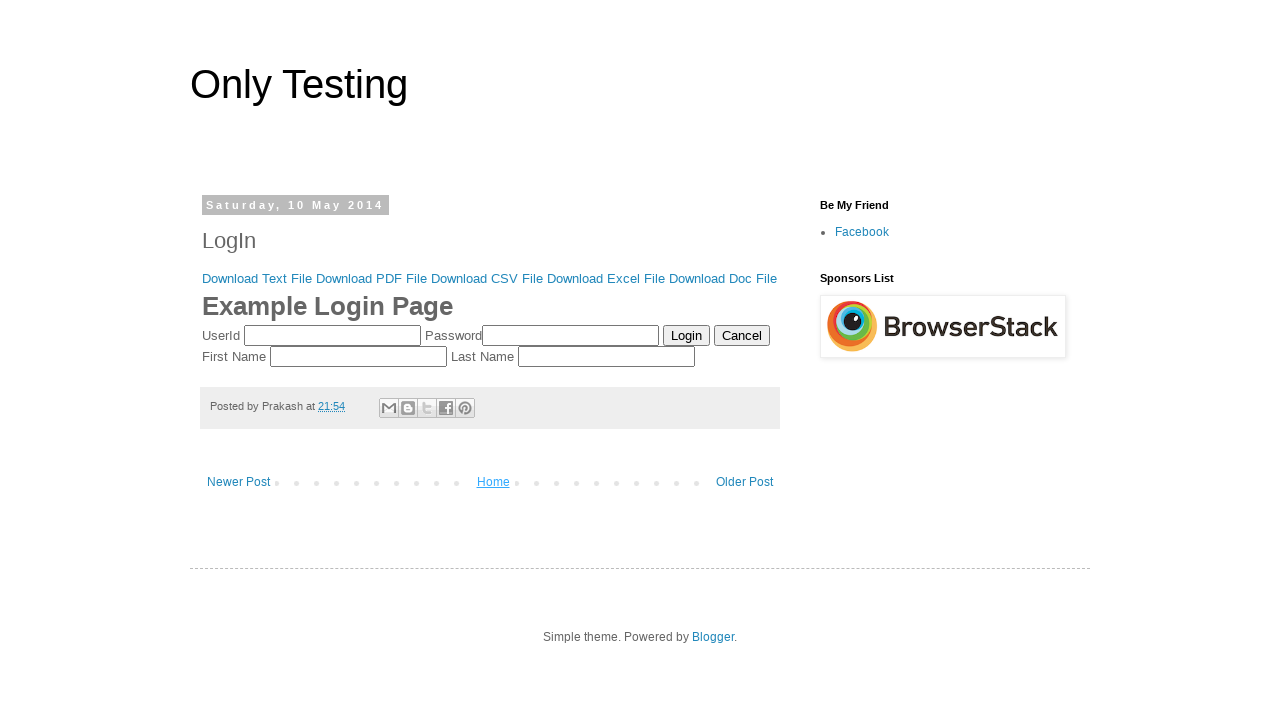

Counted total number of links on page: 21
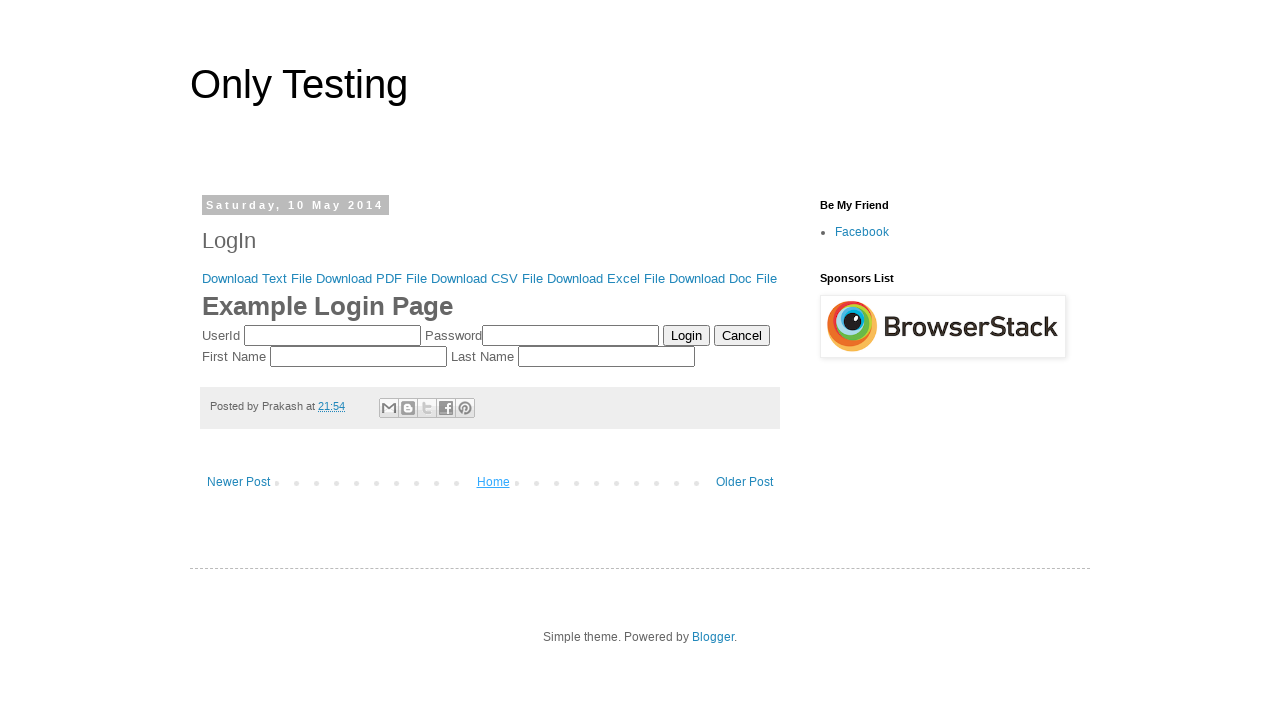

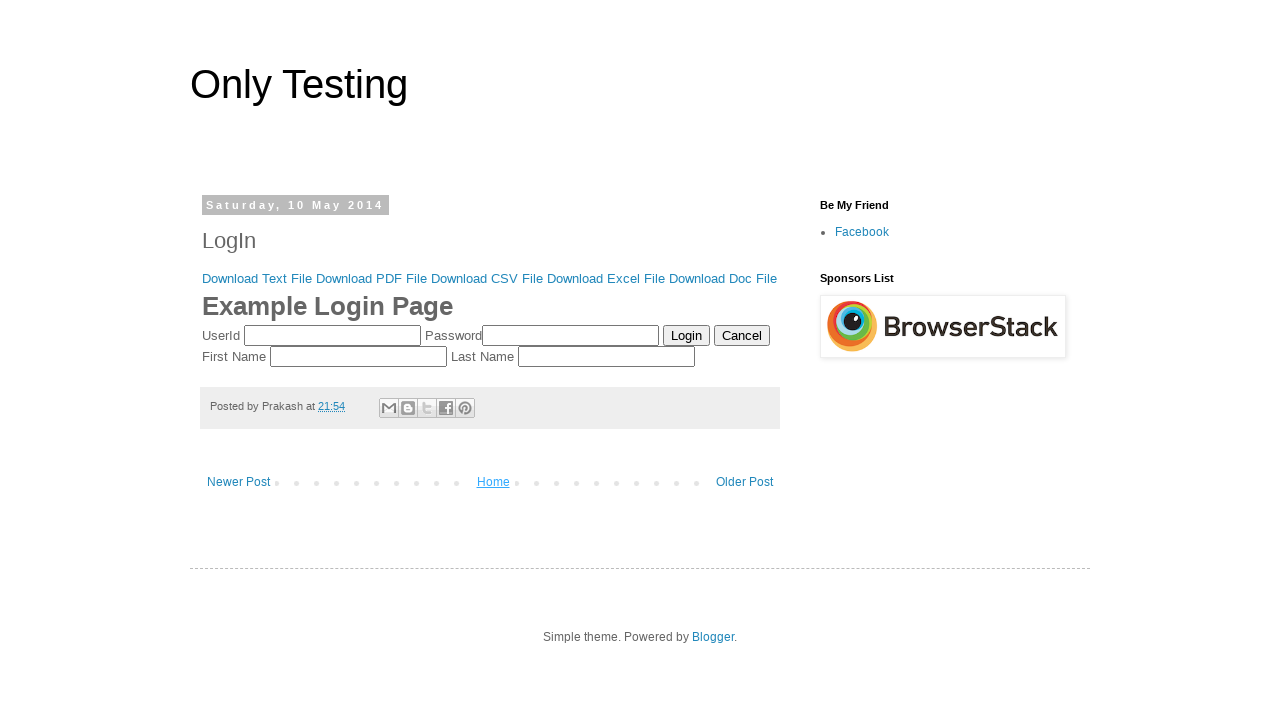